Tests a practice form submission by filling in first name, last name, and email fields on the DemoQA automation practice form.

Starting URL: https://demoqa.com/automation-practice-form

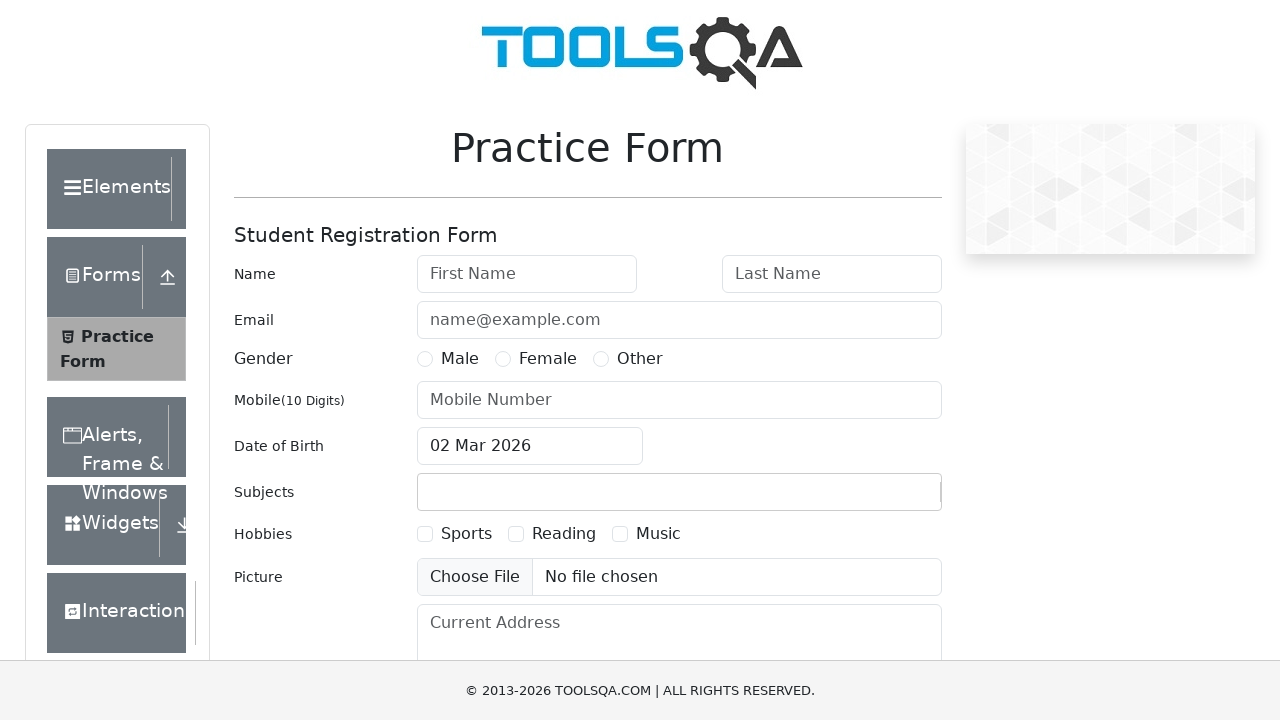

Cleared first name field on #firstName
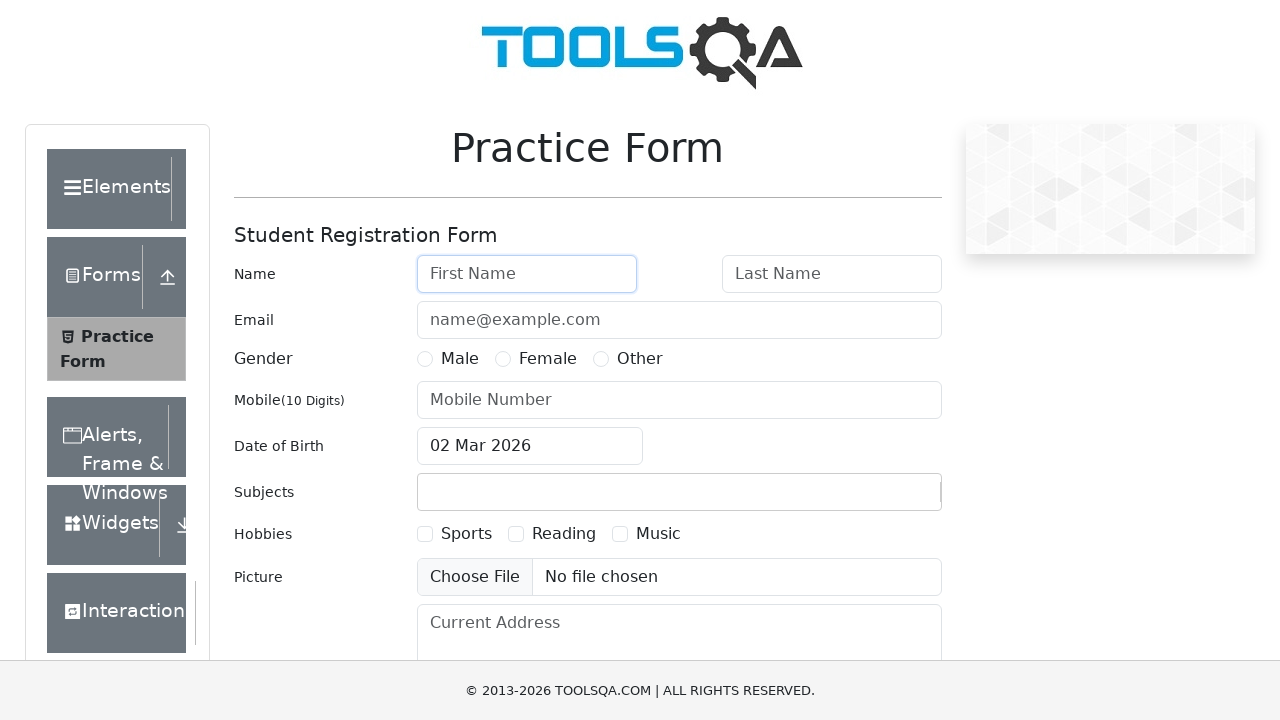

Filled first name field with 'Samitha' on #firstName
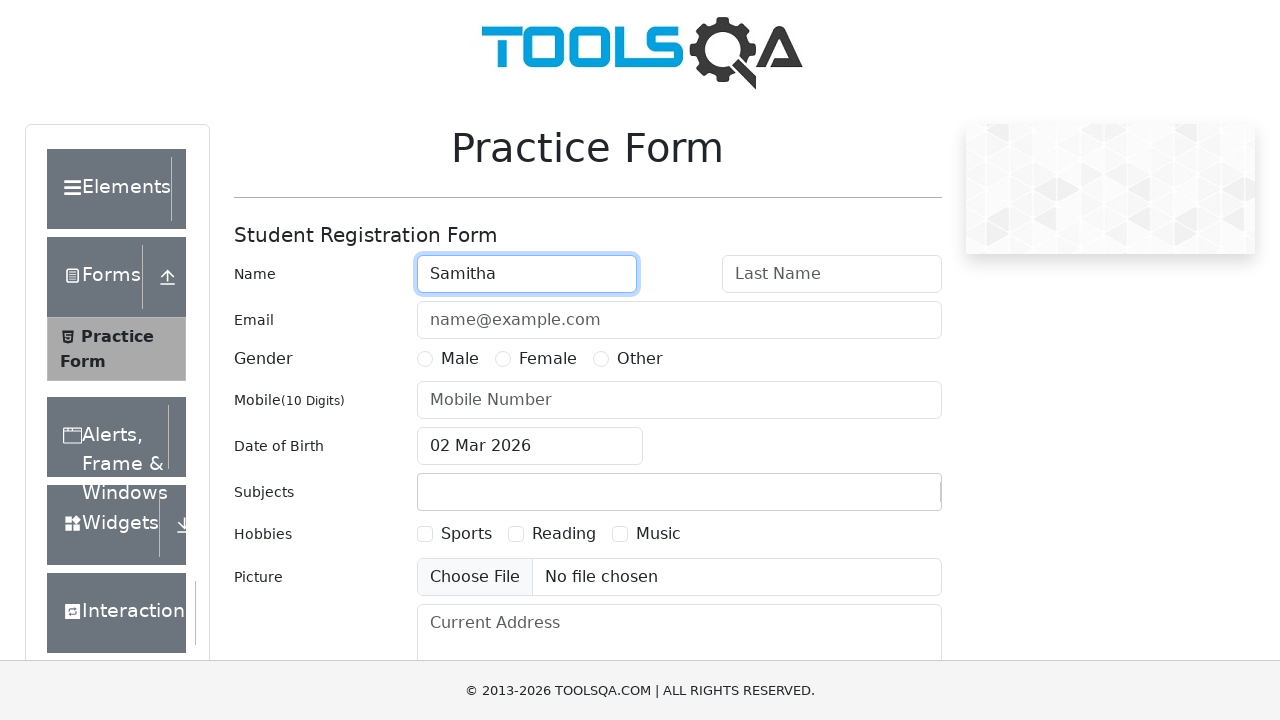

Cleared last name field on #lastName
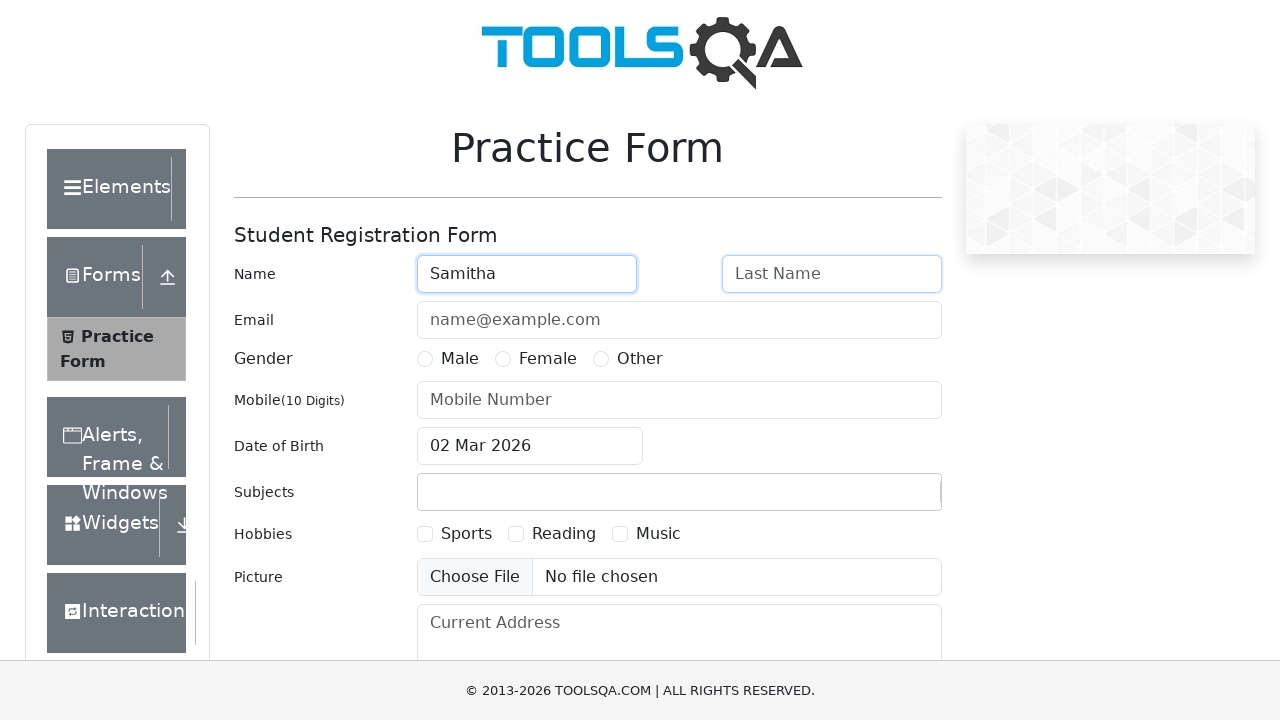

Filled last name field with 'Maddekanda' on #lastName
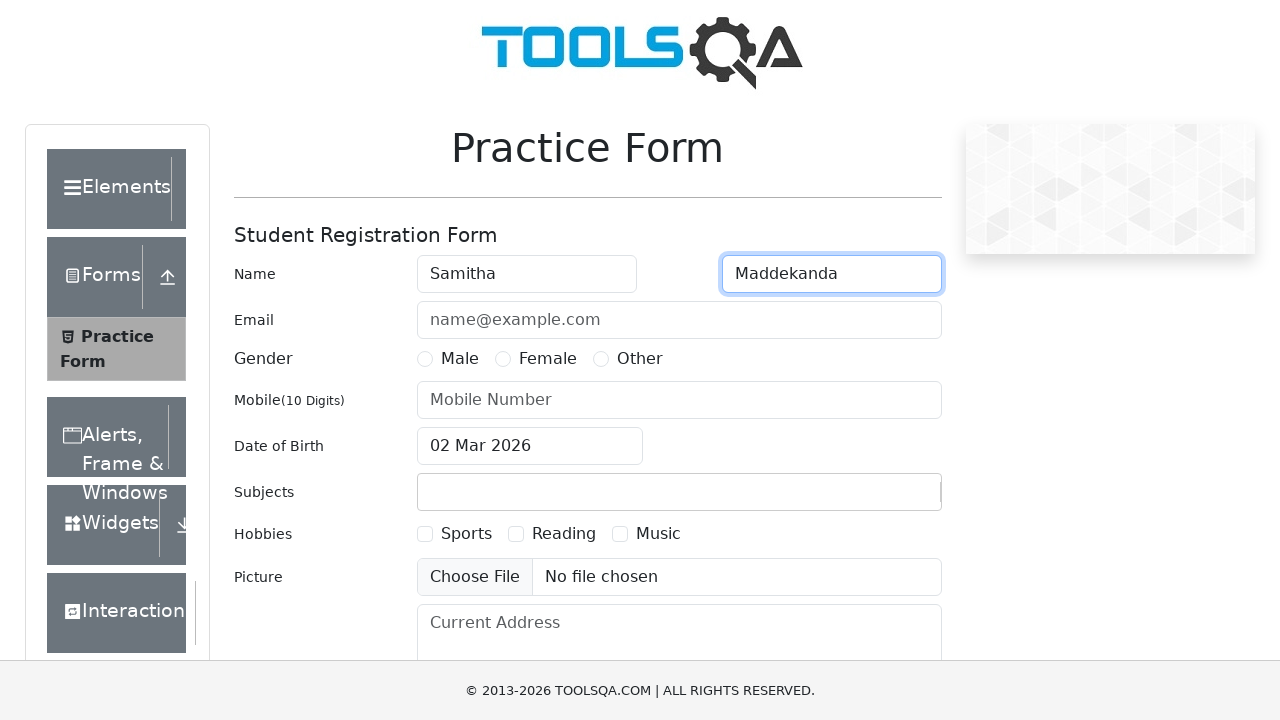

Cleared email field on #userEmail
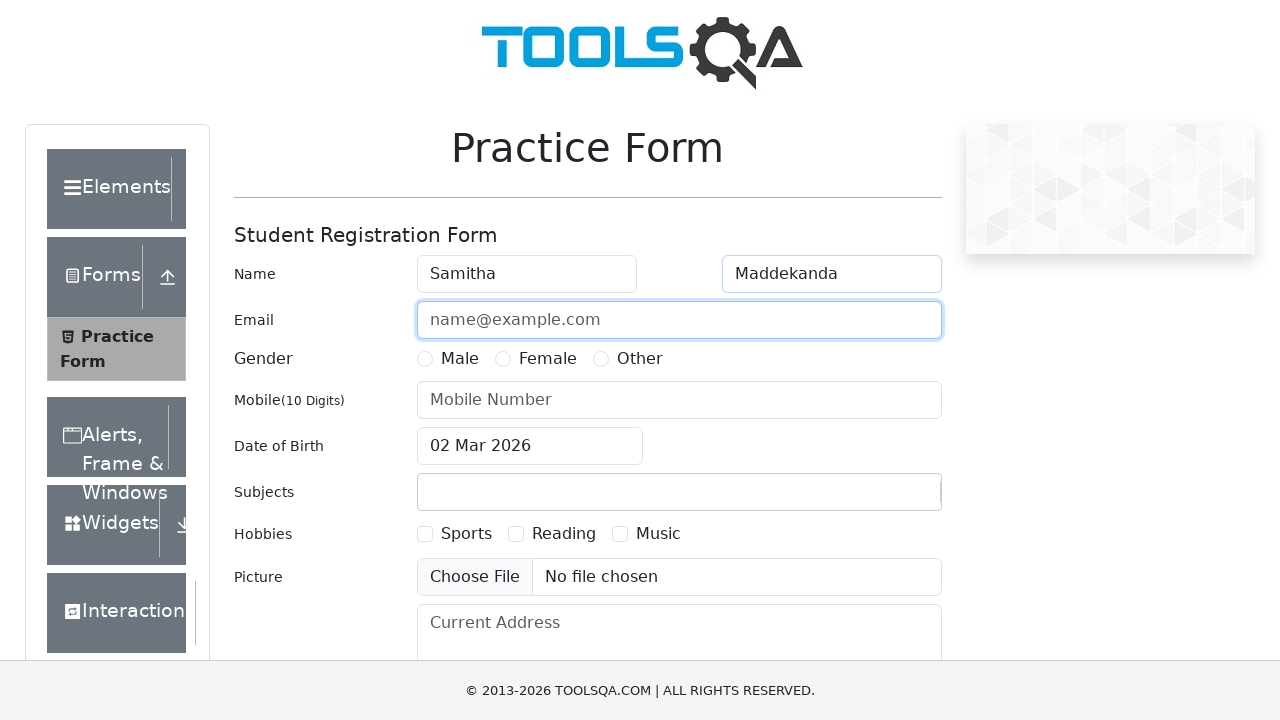

Filled email field with 'smaddekanda91@gmail.com' on #userEmail
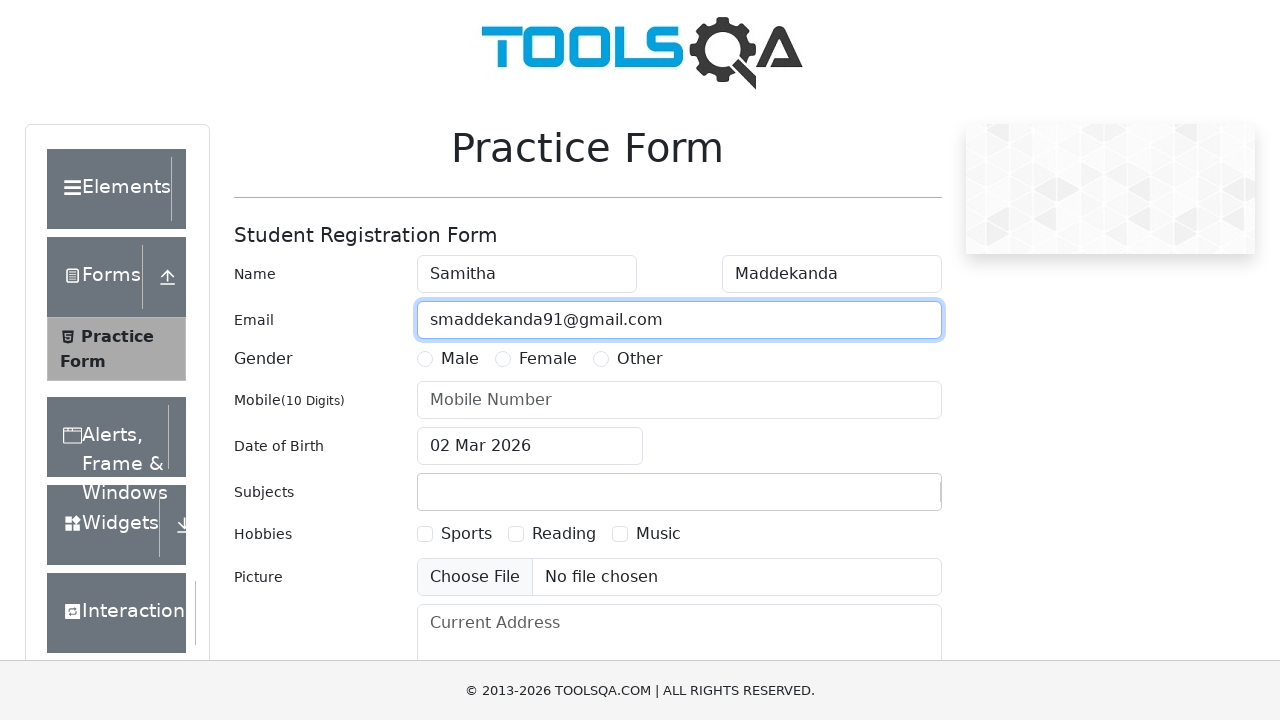

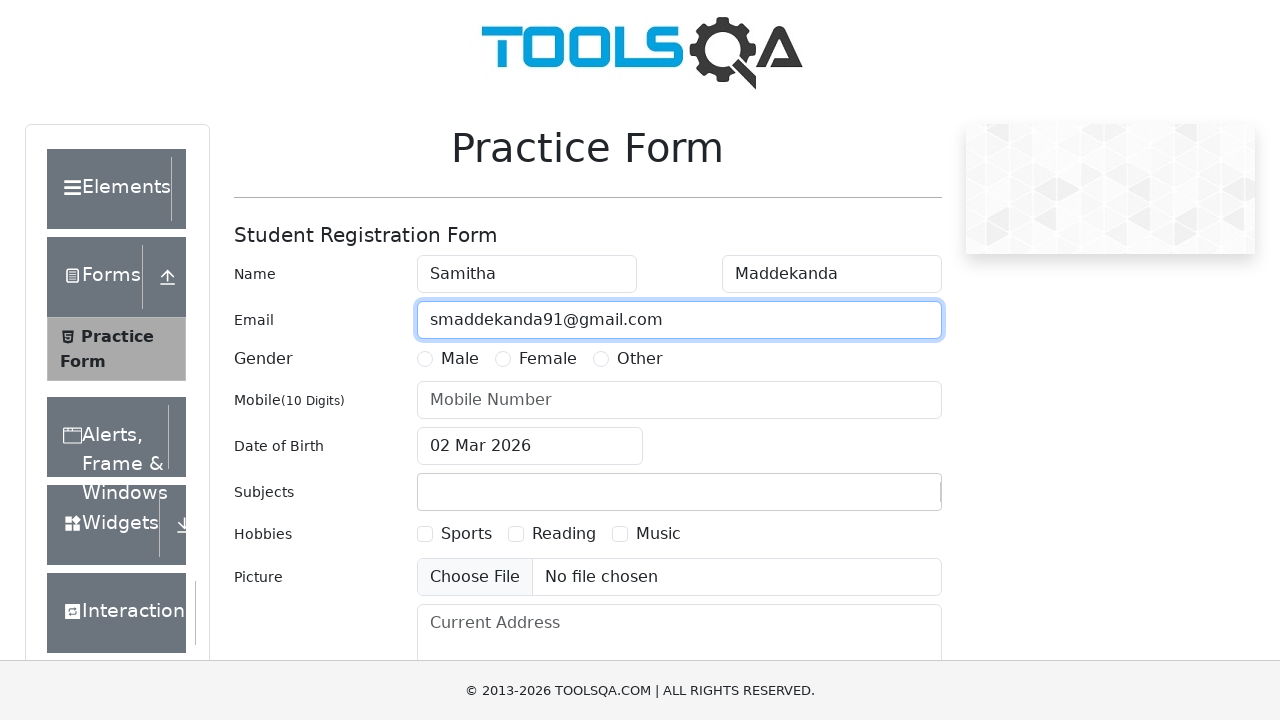